Tests switching between parent and child browser windows by clicking a link that opens a new window, switching to the new window, then switching back to verify content on both windows

Starting URL: https://the-internet.herokuapp.com/windows

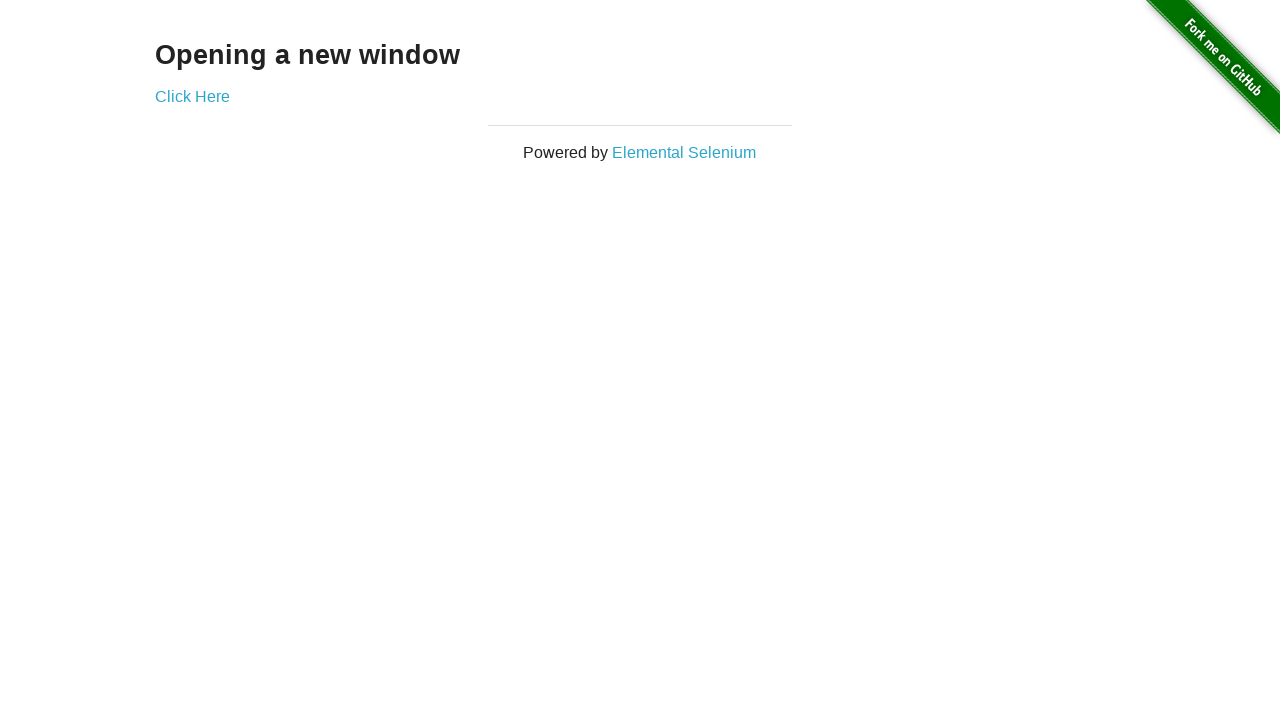

Navigated to windows test page
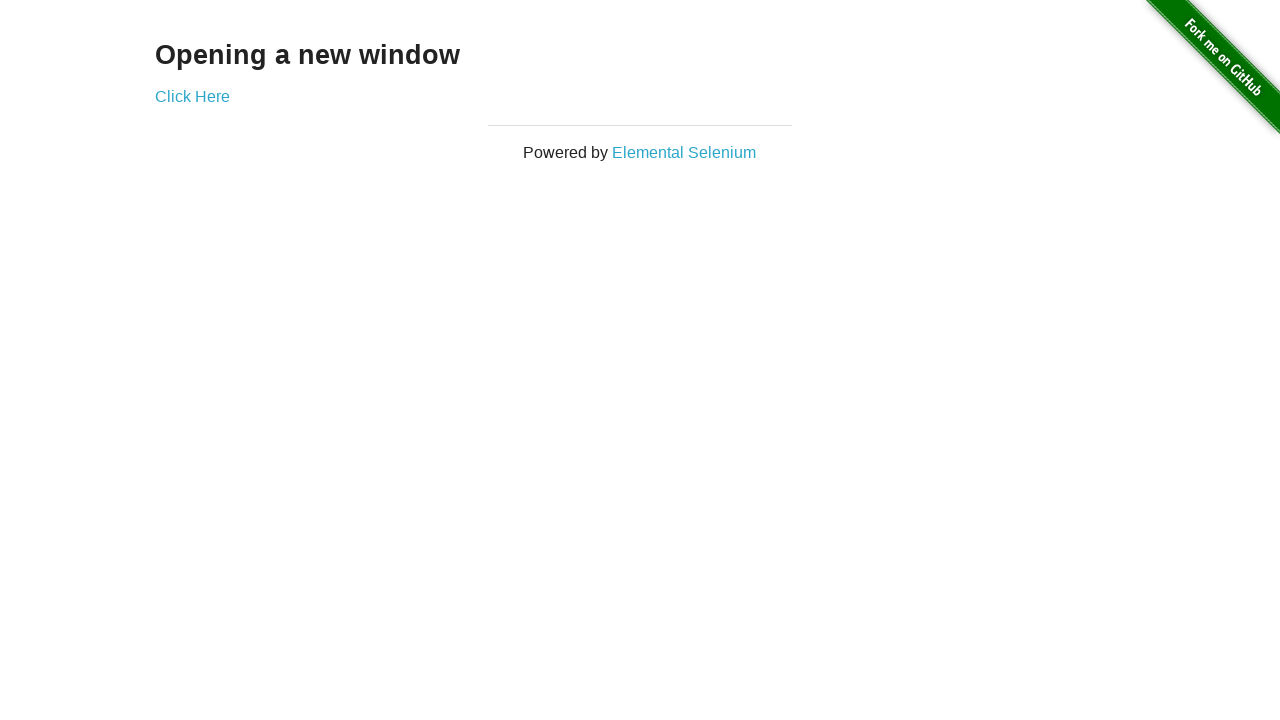

Clicked link to open new window at (192, 96) on a[href='/windows/new']
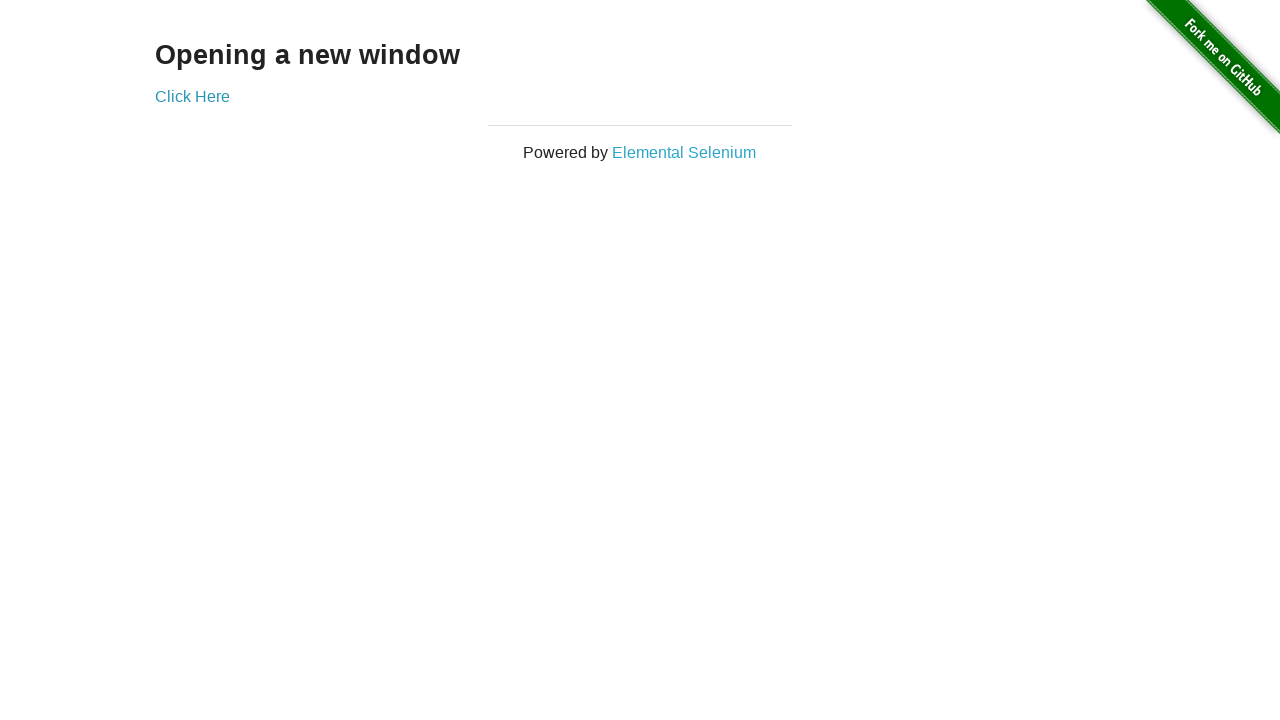

New window opened and retrieved
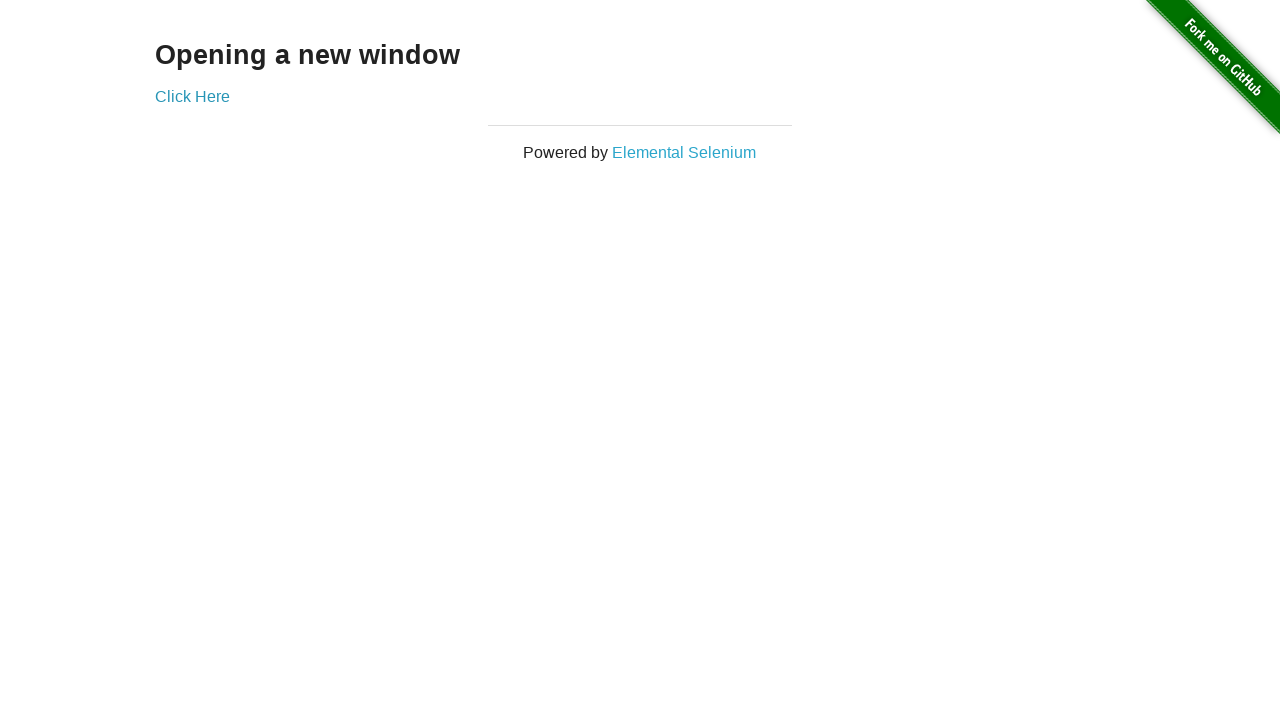

New window page loaded completely
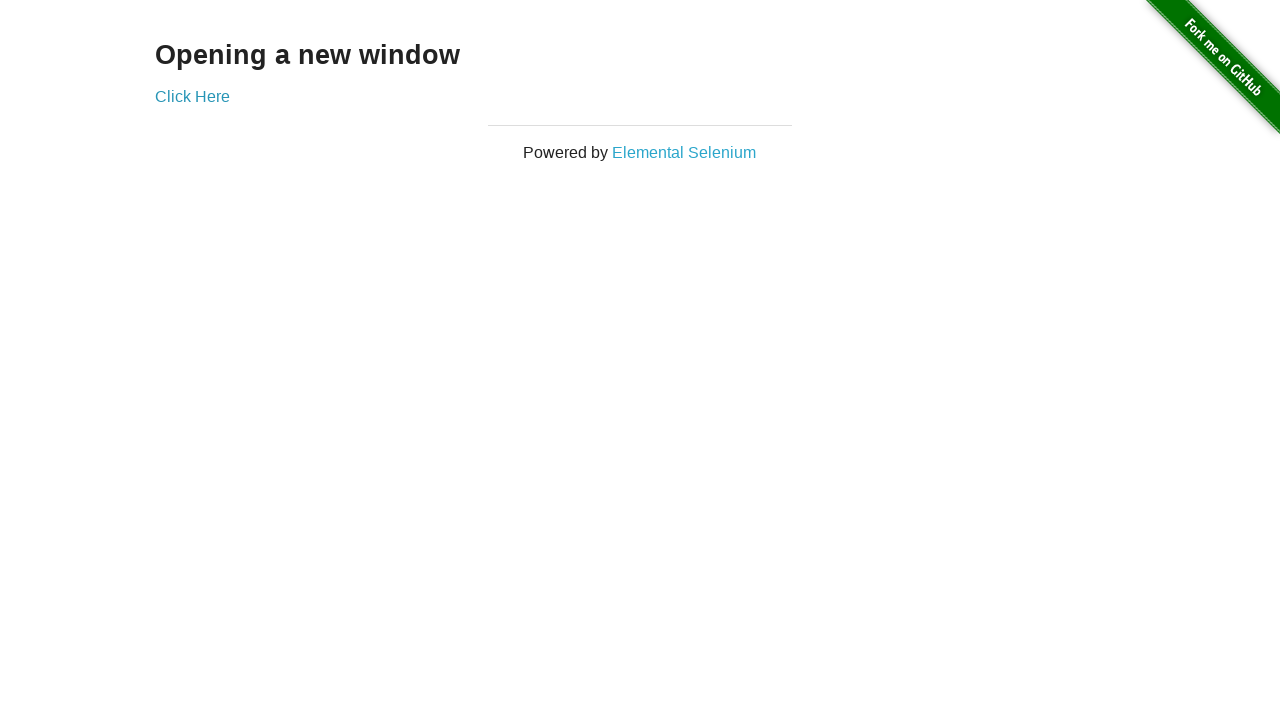

Retrieved text from new window: 'New Window'
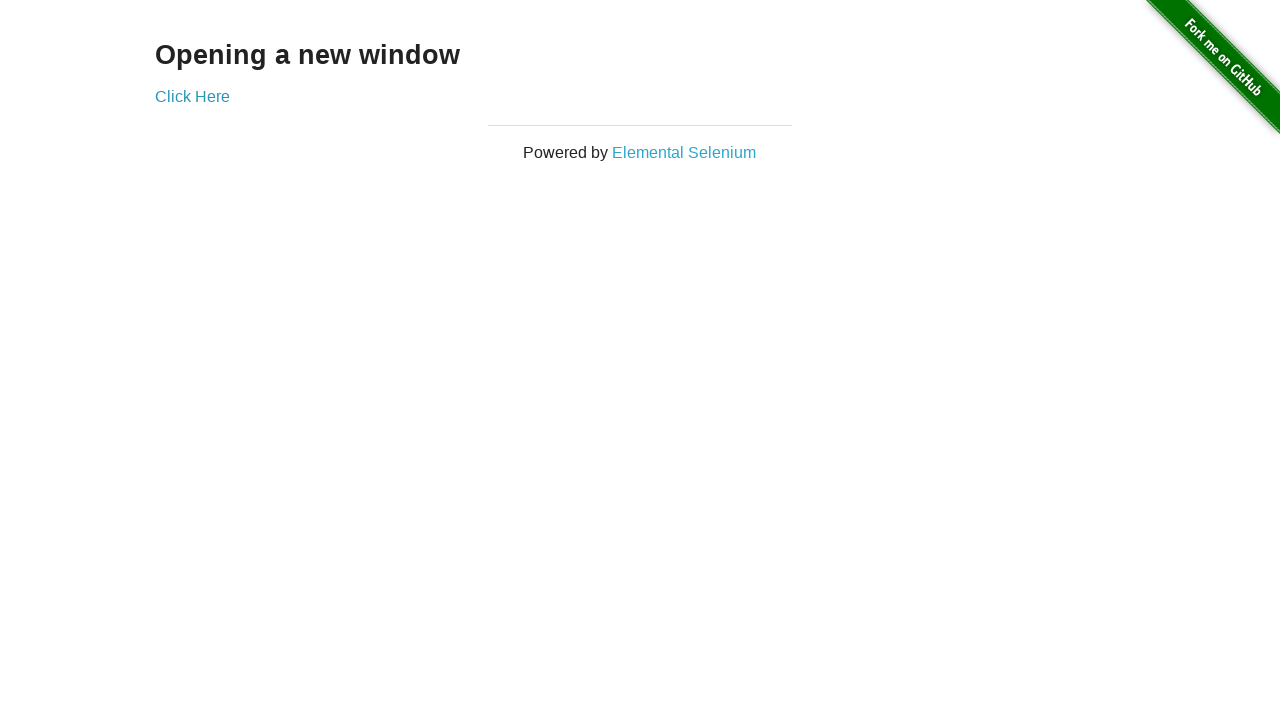

Verified parent window contains 'Opening a new window' heading
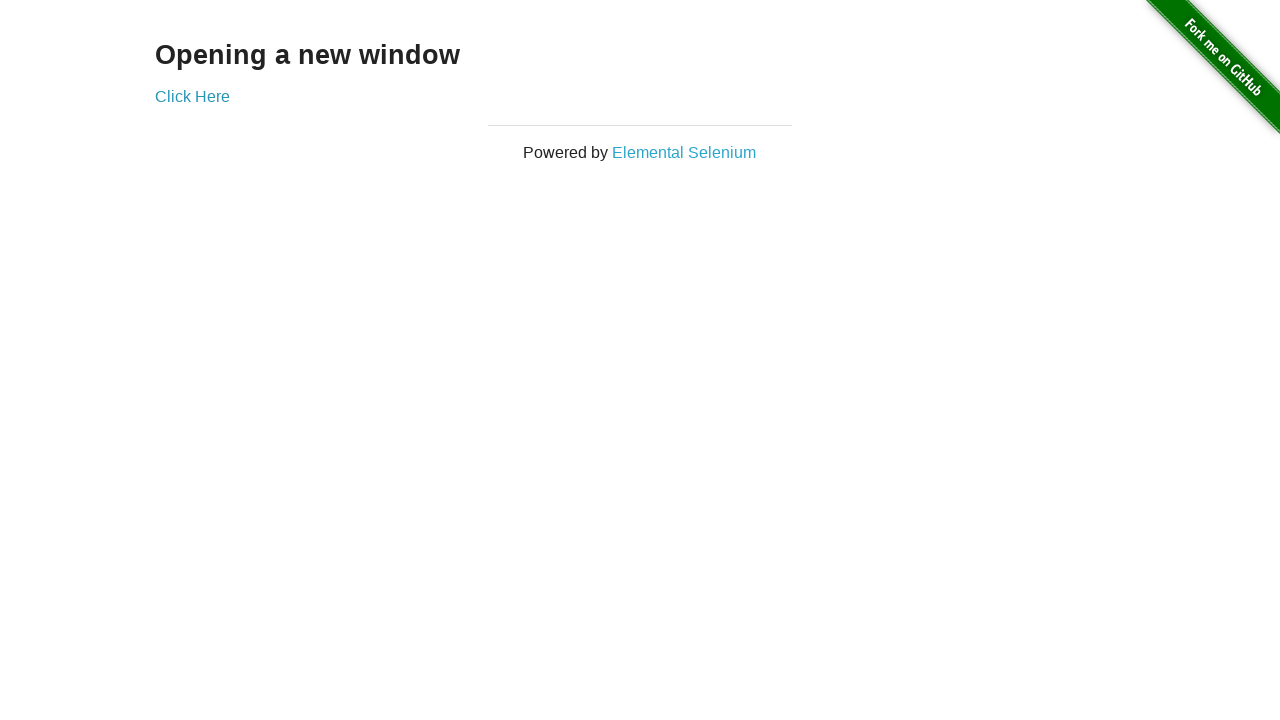

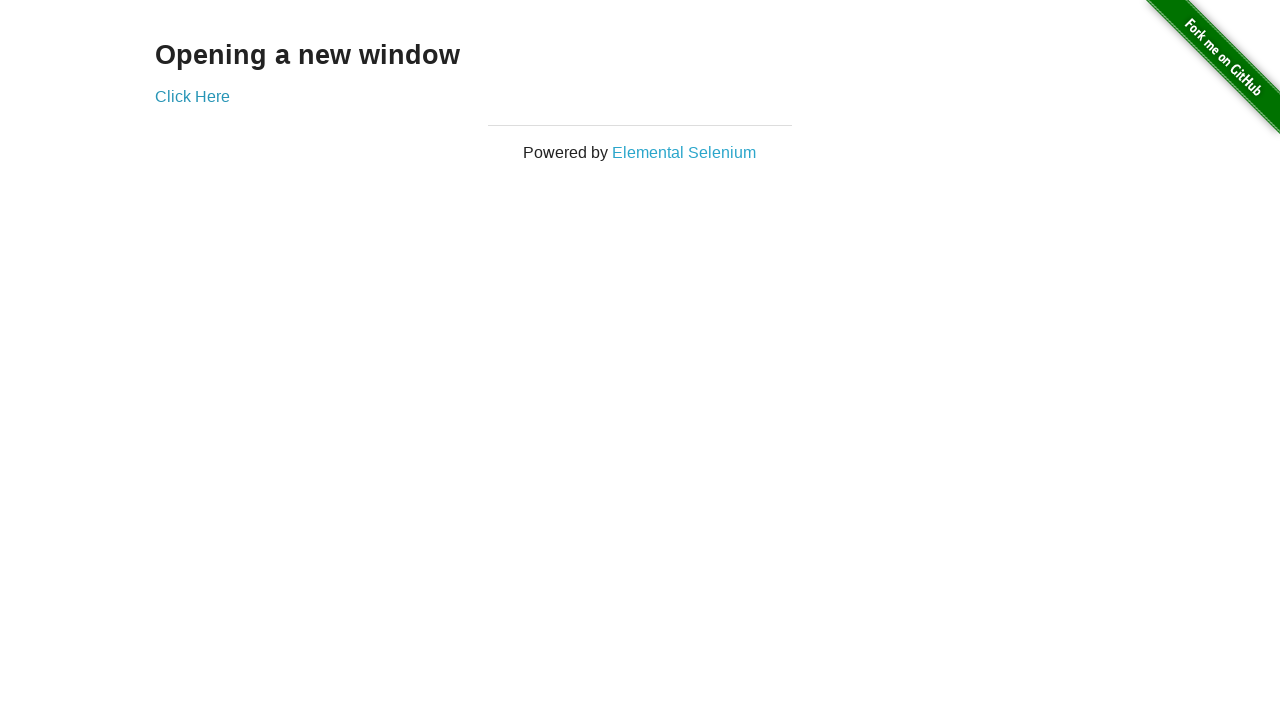